Navigates to the OrangeHRM login page and verifies the page loads correctly by waiting for key elements to be visible.

Starting URL: https://opensource-demo.orangehrmlive.com/web/index.php/auth/login

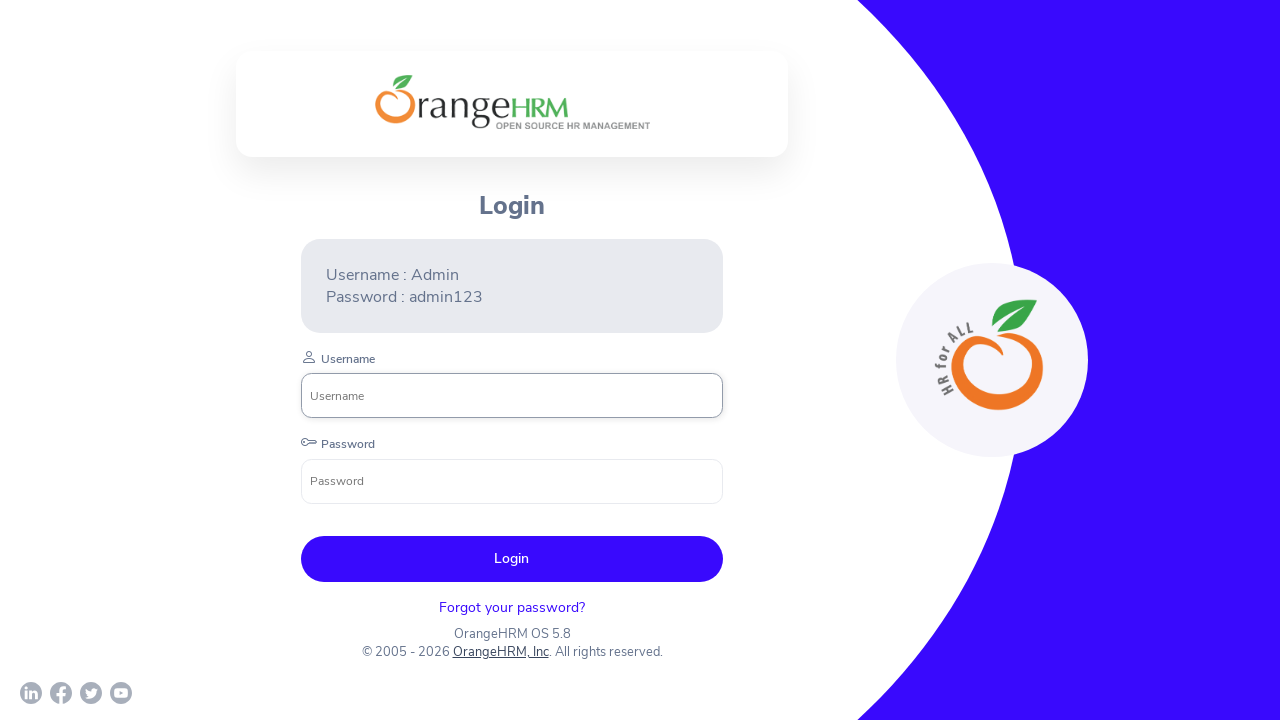

Waited for username input field to be visible on login page
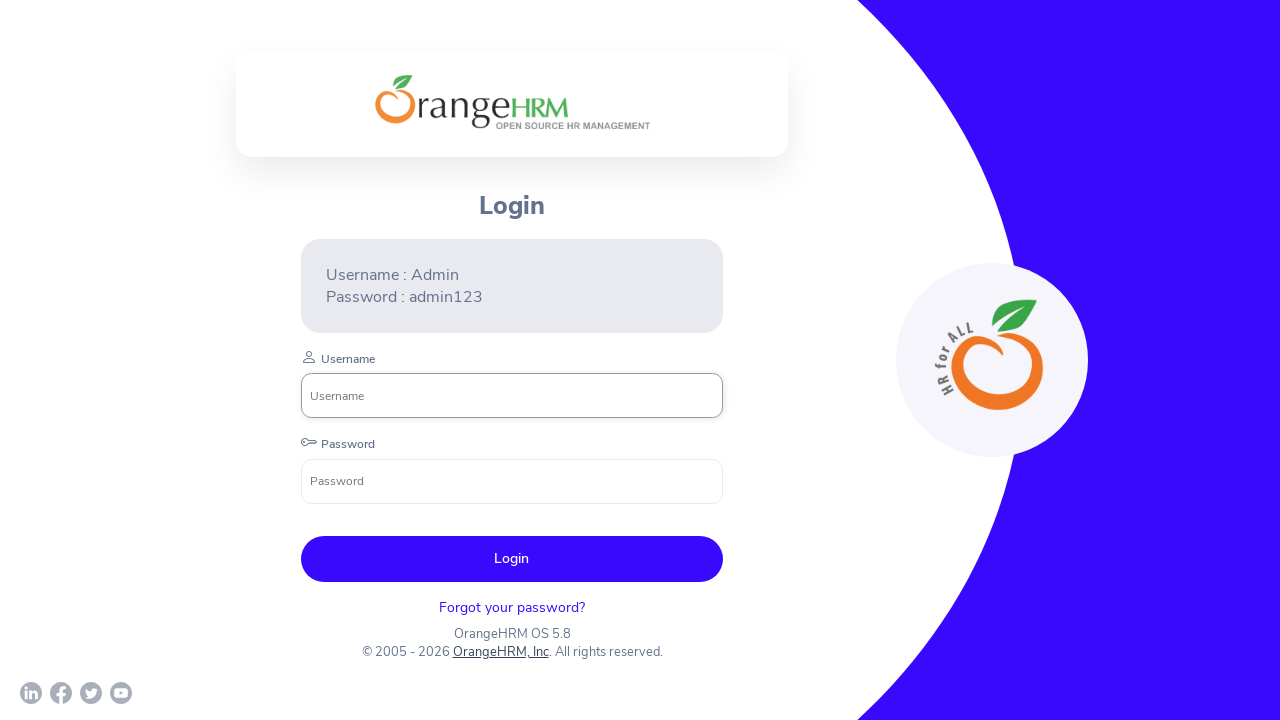

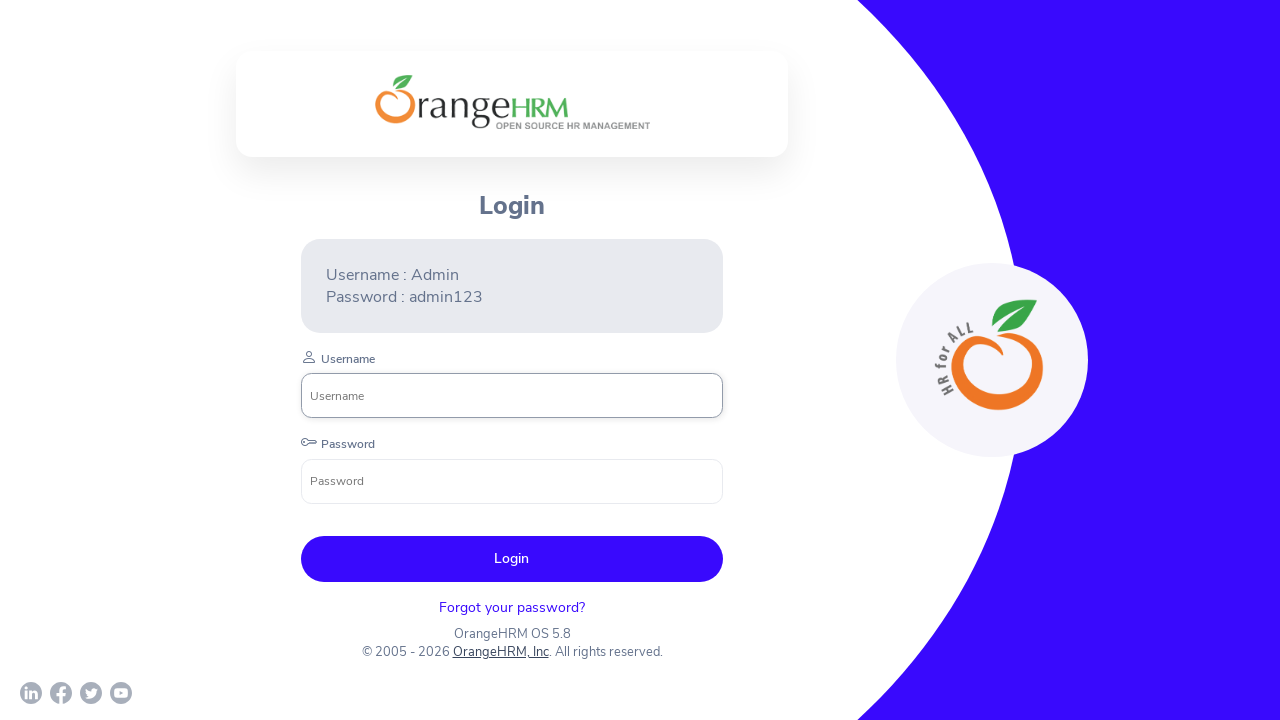